Automates playing a checkers game by clicking on board spaces to make a series of moves, moving pieces from one position to another on the game board.

Starting URL: https://www.gamesforthebrain.com/game/checkers/

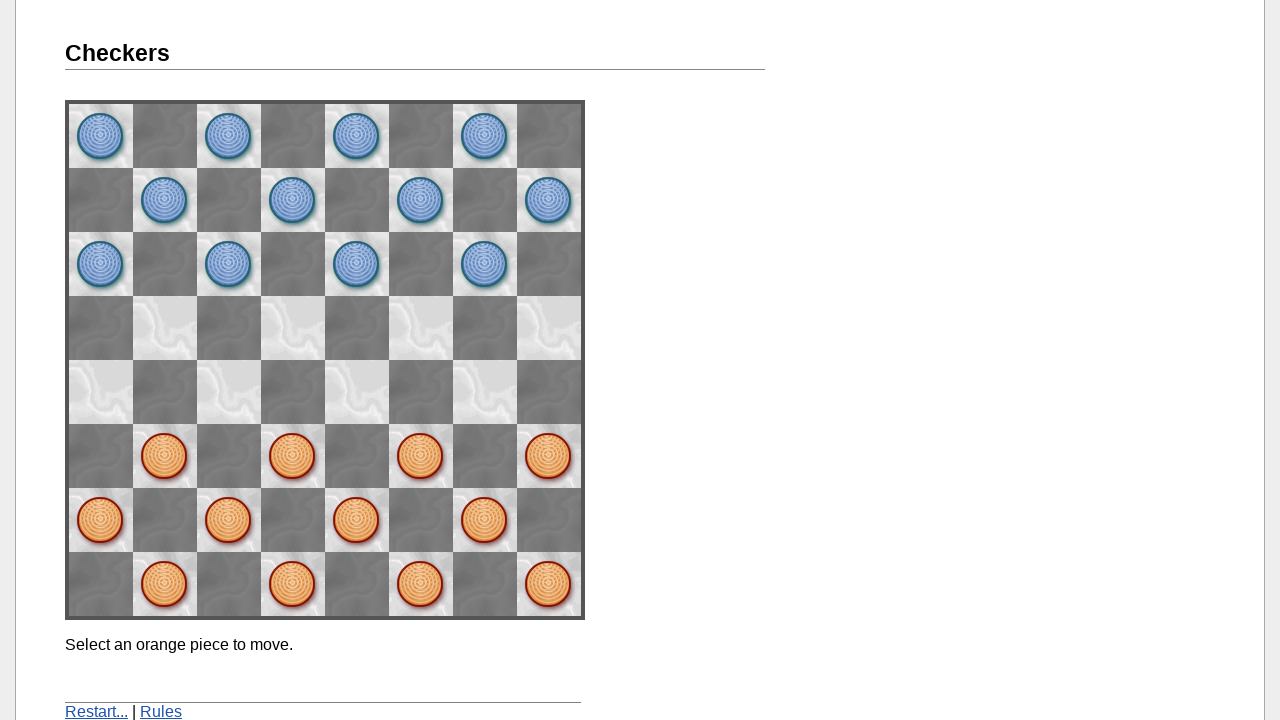

Clicked on space62 to select piece for Move 1 at (165, 456) on [name="space62"]
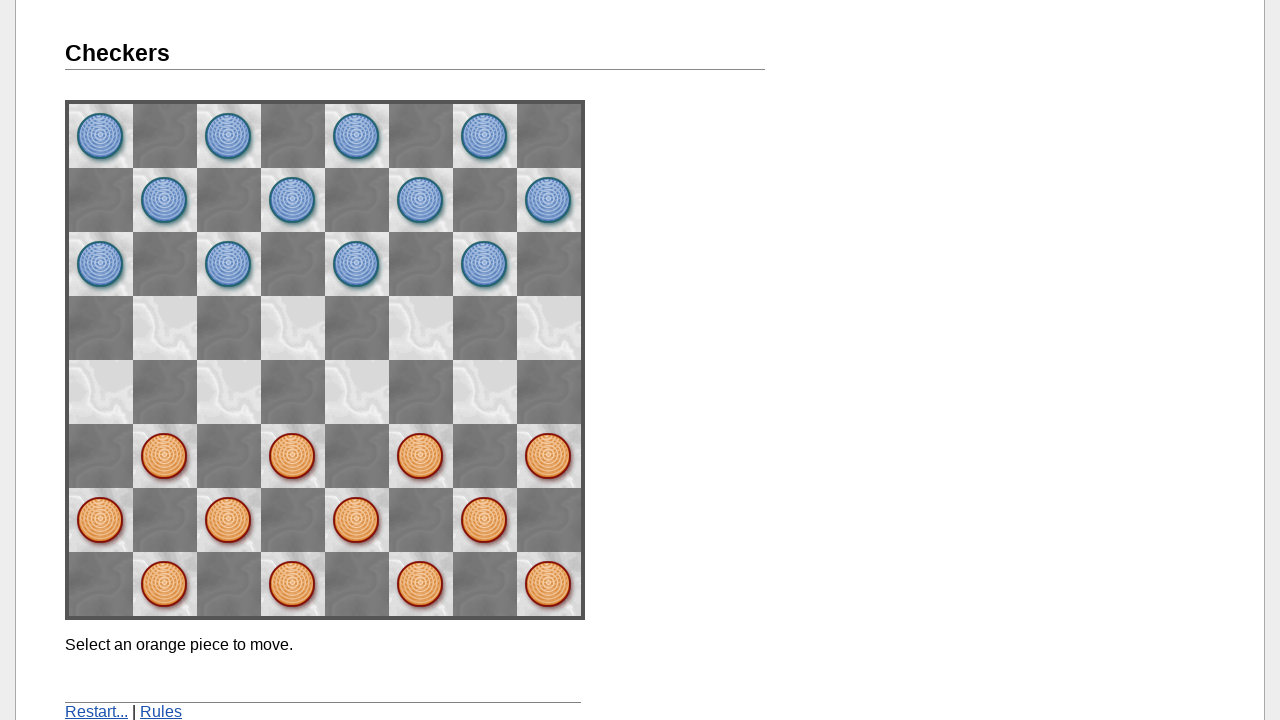

Clicked on space73 to move piece from space62 to space73 at (101, 392) on [name="space73"]
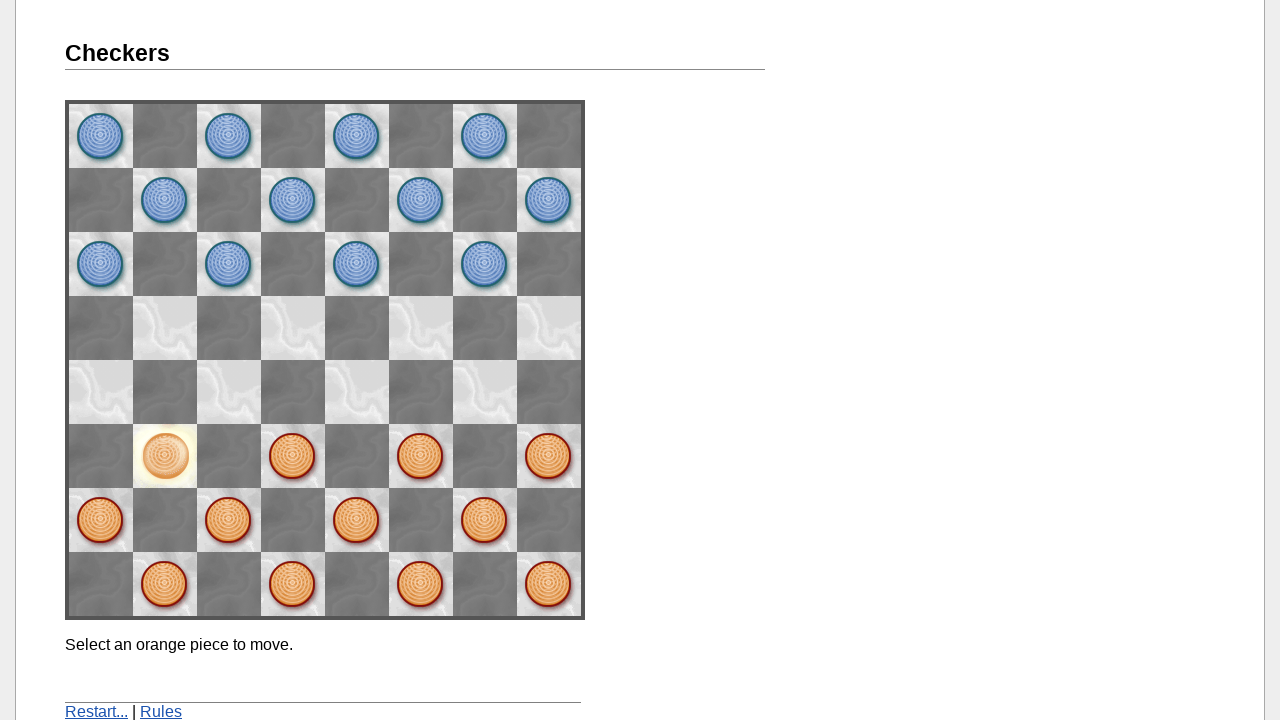

Clicked on space22 to select piece for Move 2 at (421, 456) on [name="space22"]
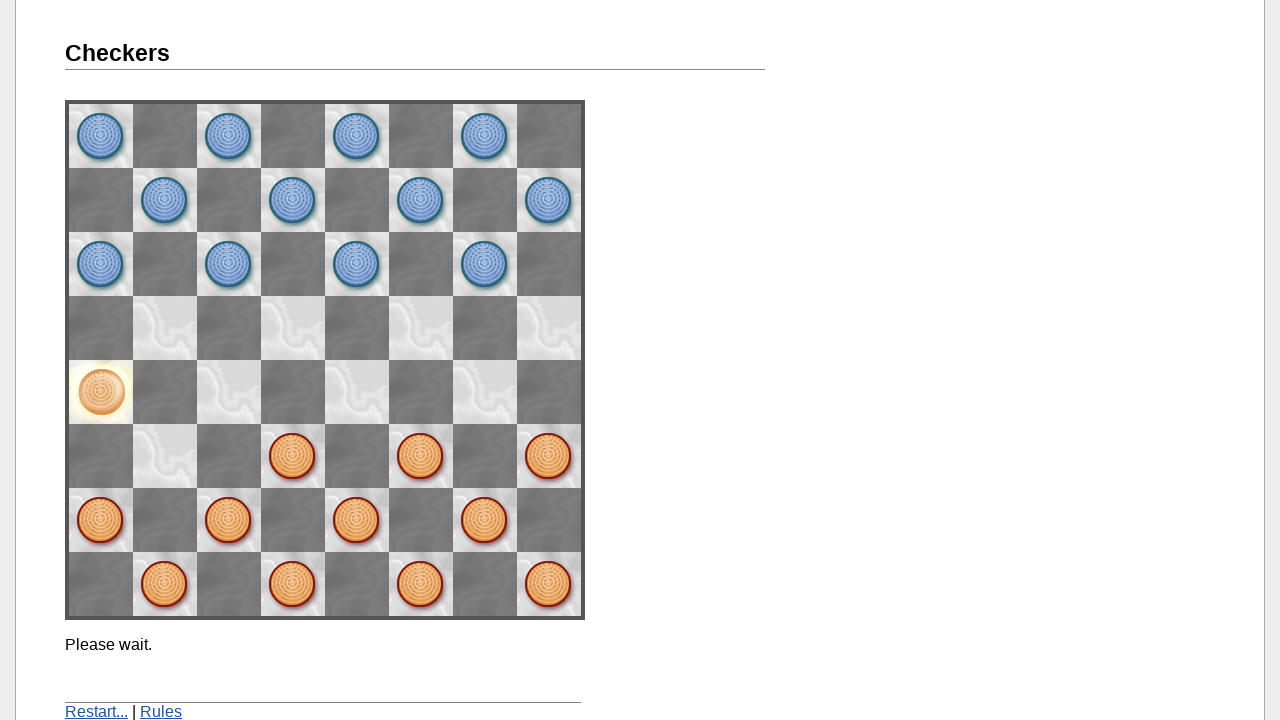

Clicked on space13 to move piece from space22 to space13 at (485, 392) on [name="space13"]
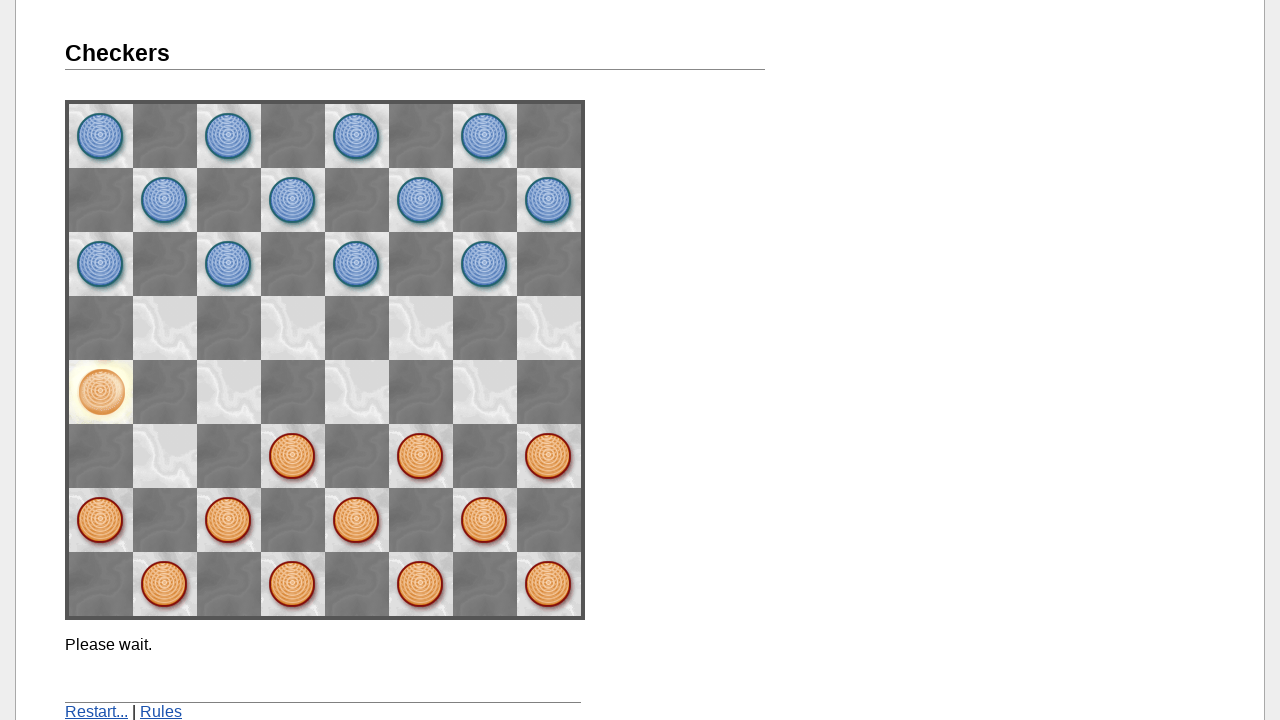

Waited 2 seconds for computer to make its move
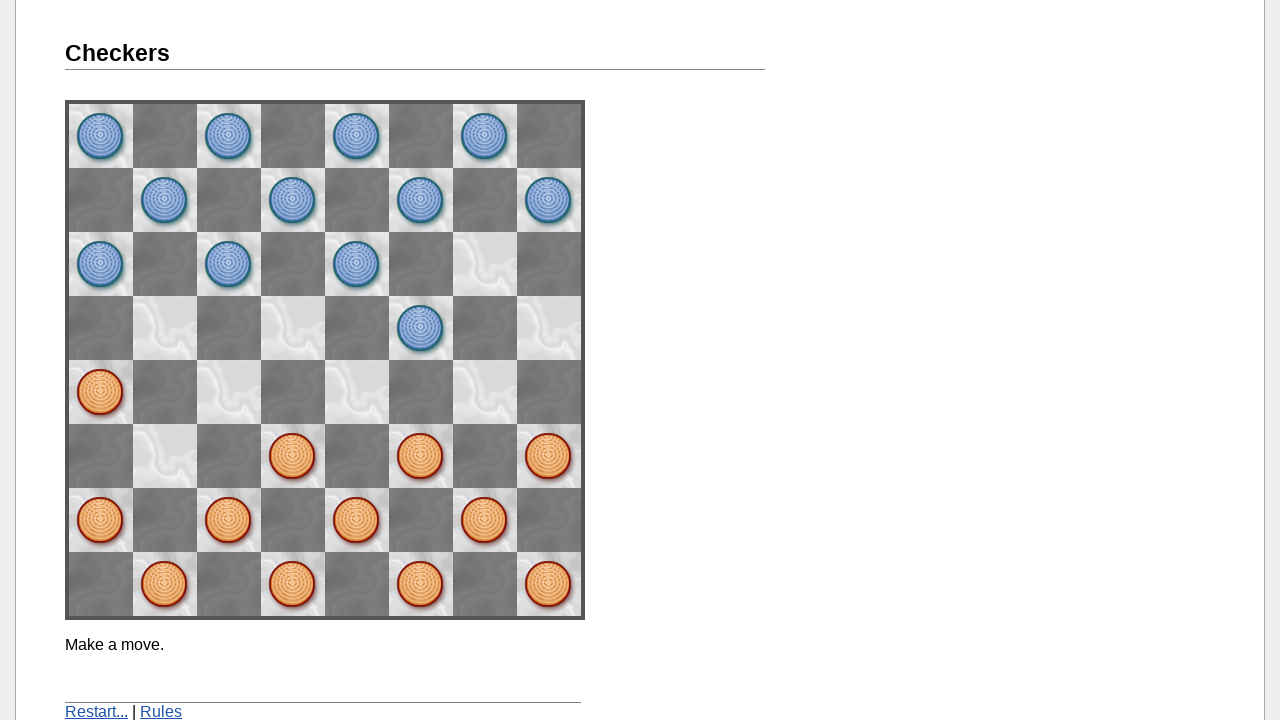

Clicked on space51 to select piece for Move 3 at (229, 520) on [name="space51"]
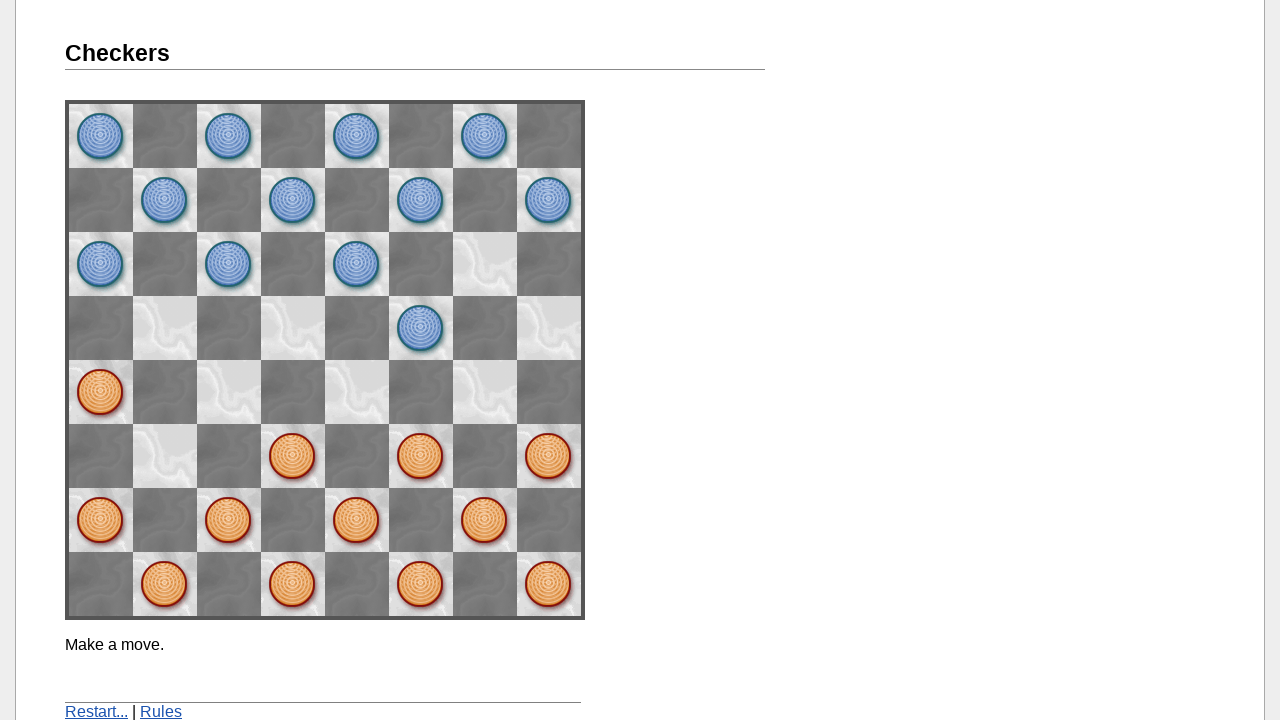

Clicked on space62 to move piece from space51 to space62 at (165, 456) on [name="space62"]
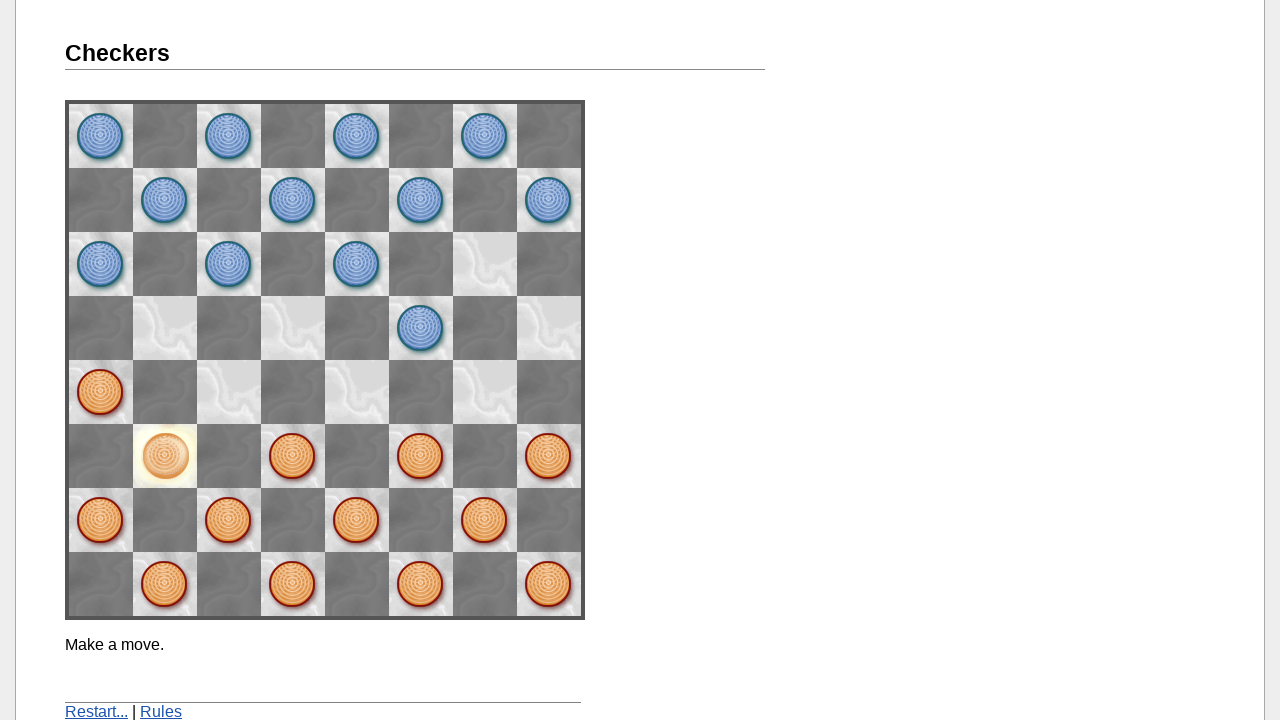

Clicked on space42 to select piece for Move 4 at (293, 456) on [name="space42"]
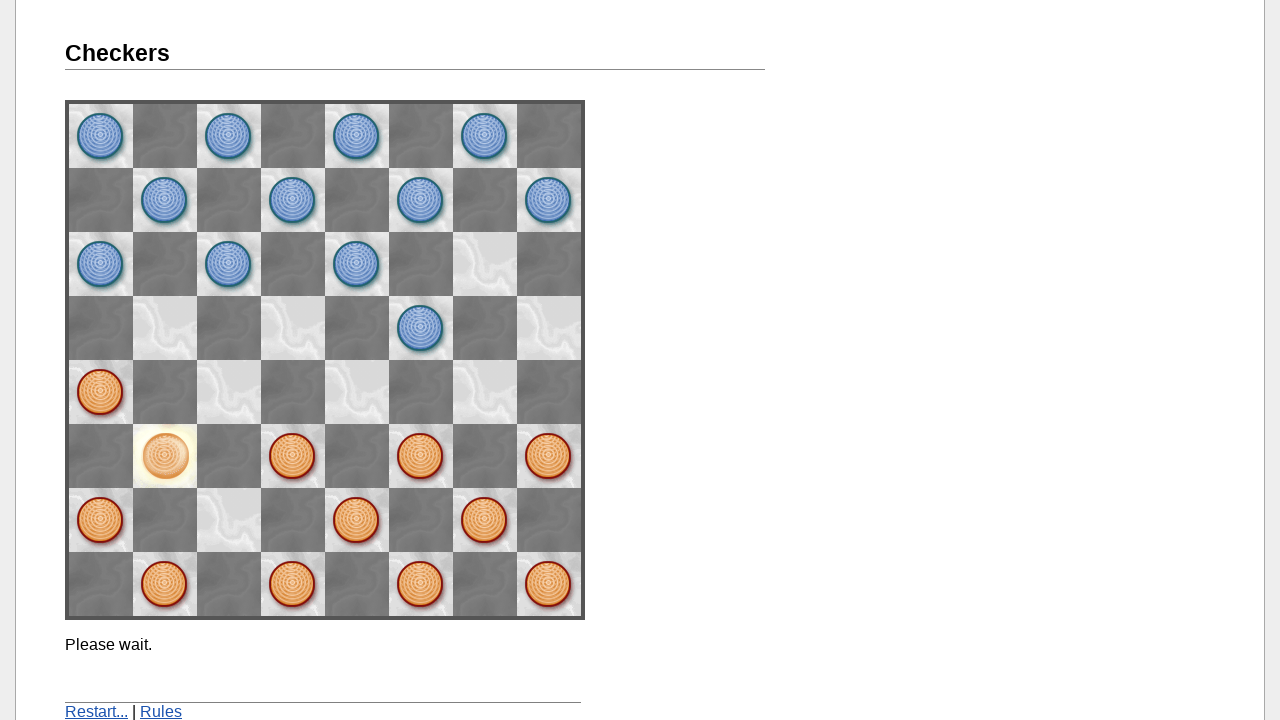

Clicked on space24 to move piece from space42 to space24 at (421, 328) on [name="space24"]
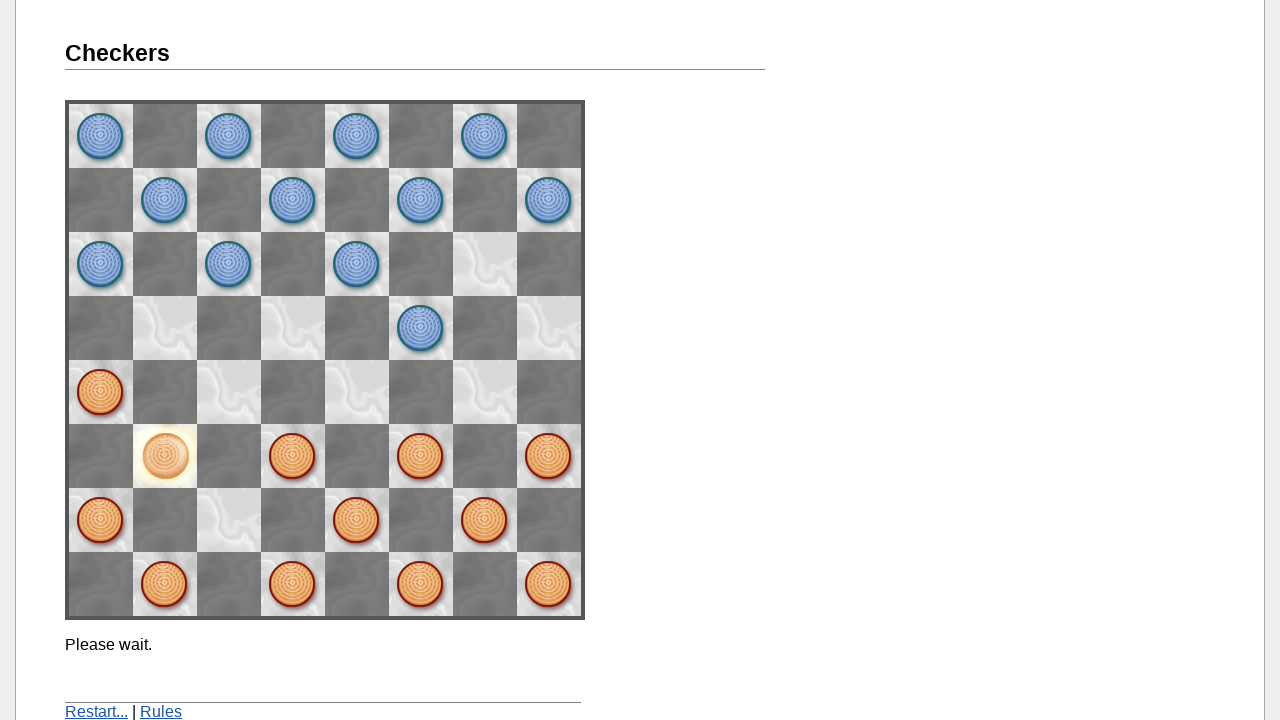

Clicked on space13 to select piece for Move 5 at (485, 392) on [name="space13"]
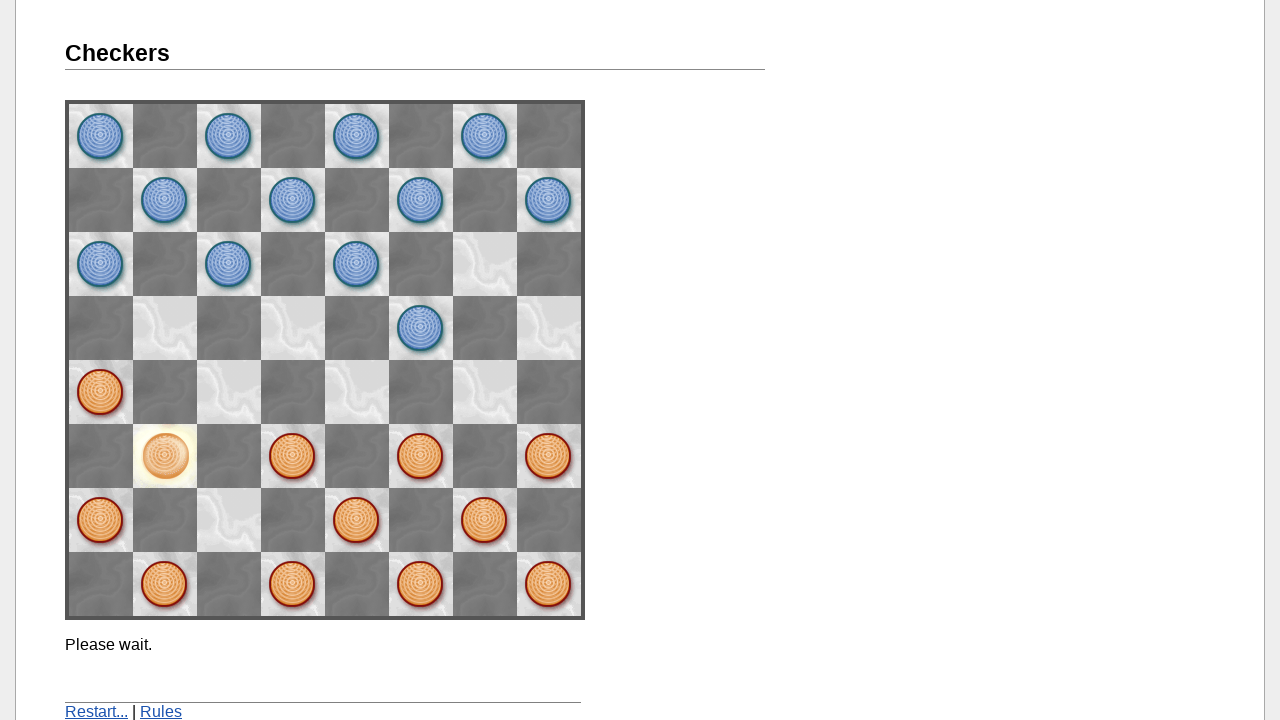

Clicked on space04 to move piece from space13 to space04 at (549, 328) on [name="space04"]
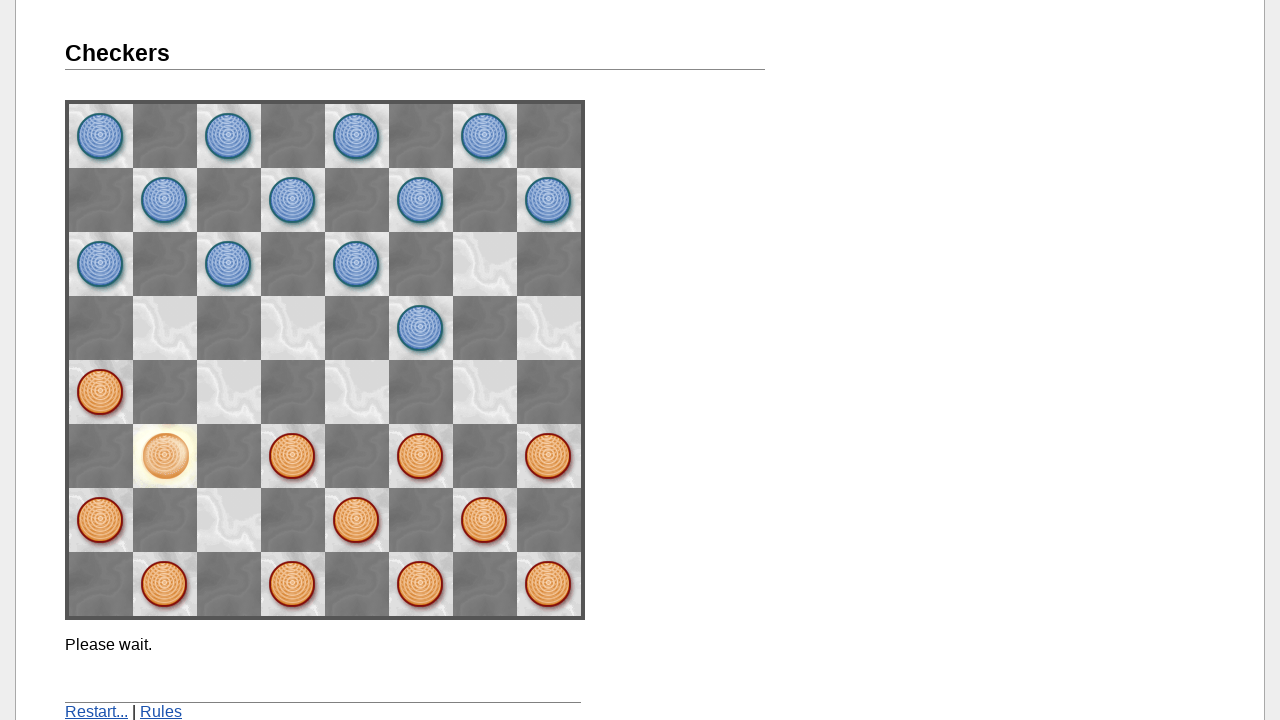

Clicked on space02 to select piece for Move 6 at (549, 456) on [name="space02"]
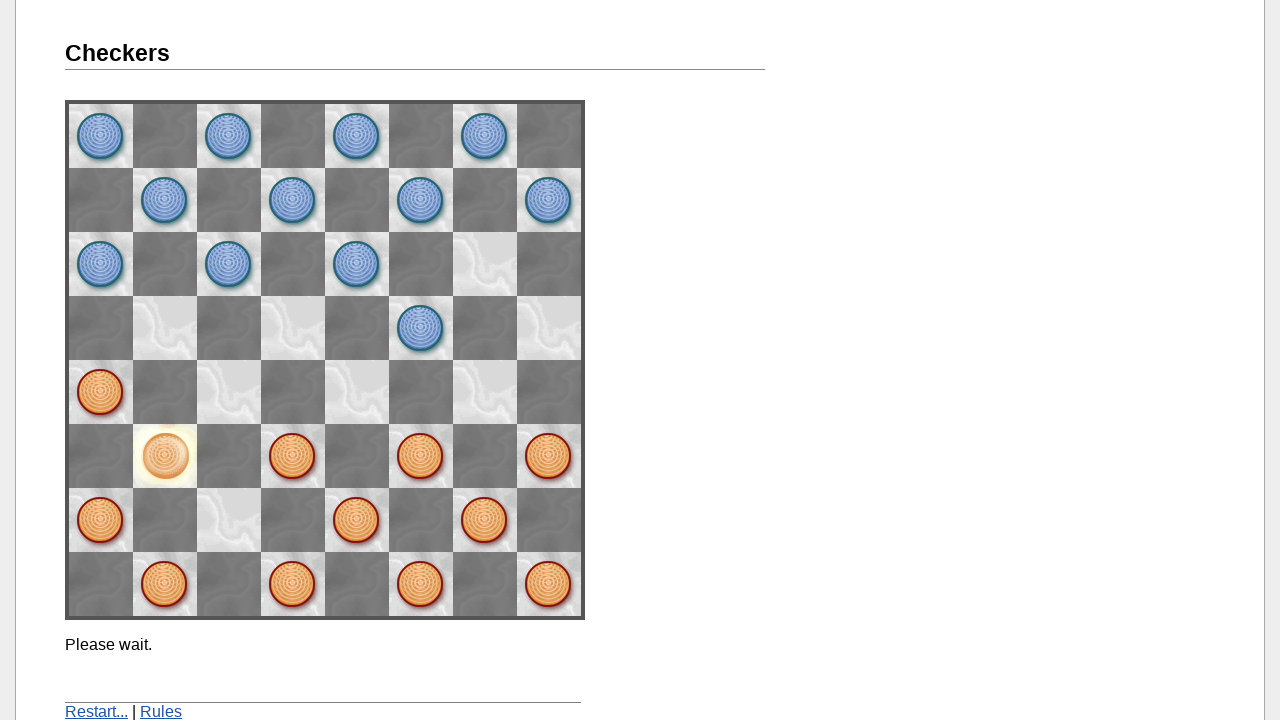

Clicked on space13 to move piece from space02 to space13 at (485, 392) on [name="space13"]
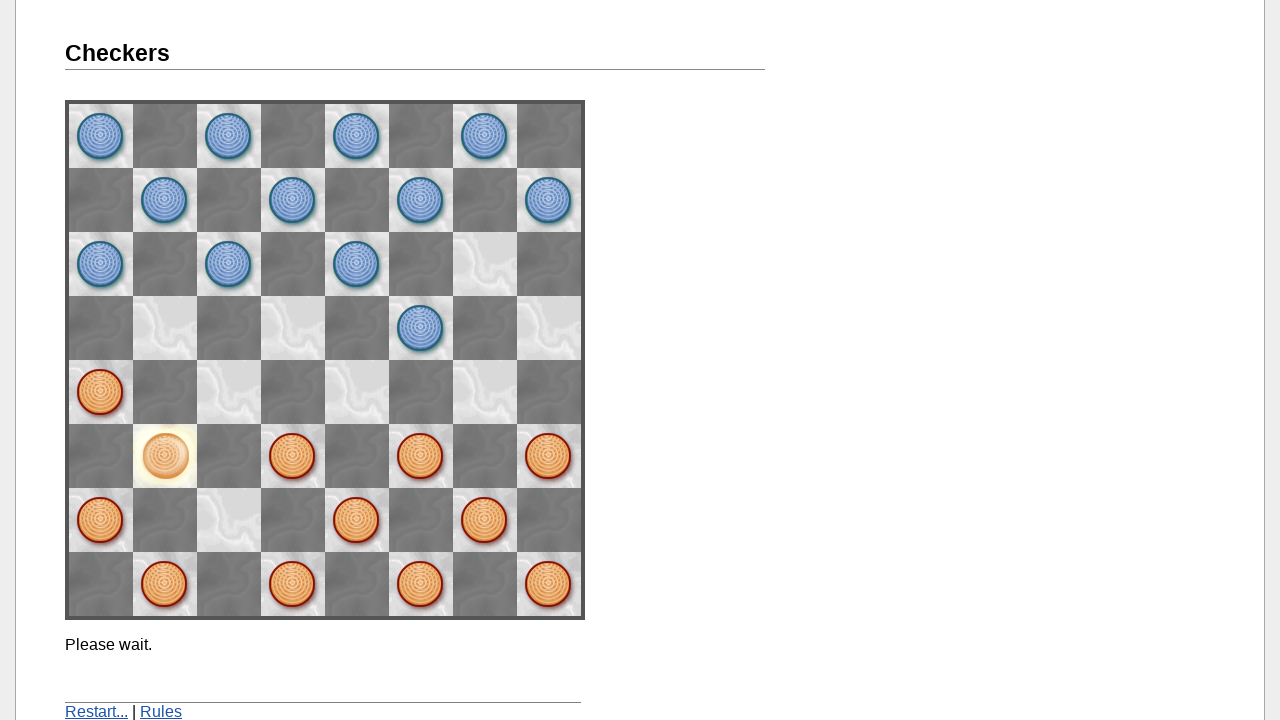

Clicked on space04 to select piece for Move 7 at (549, 328) on [name="space04"]
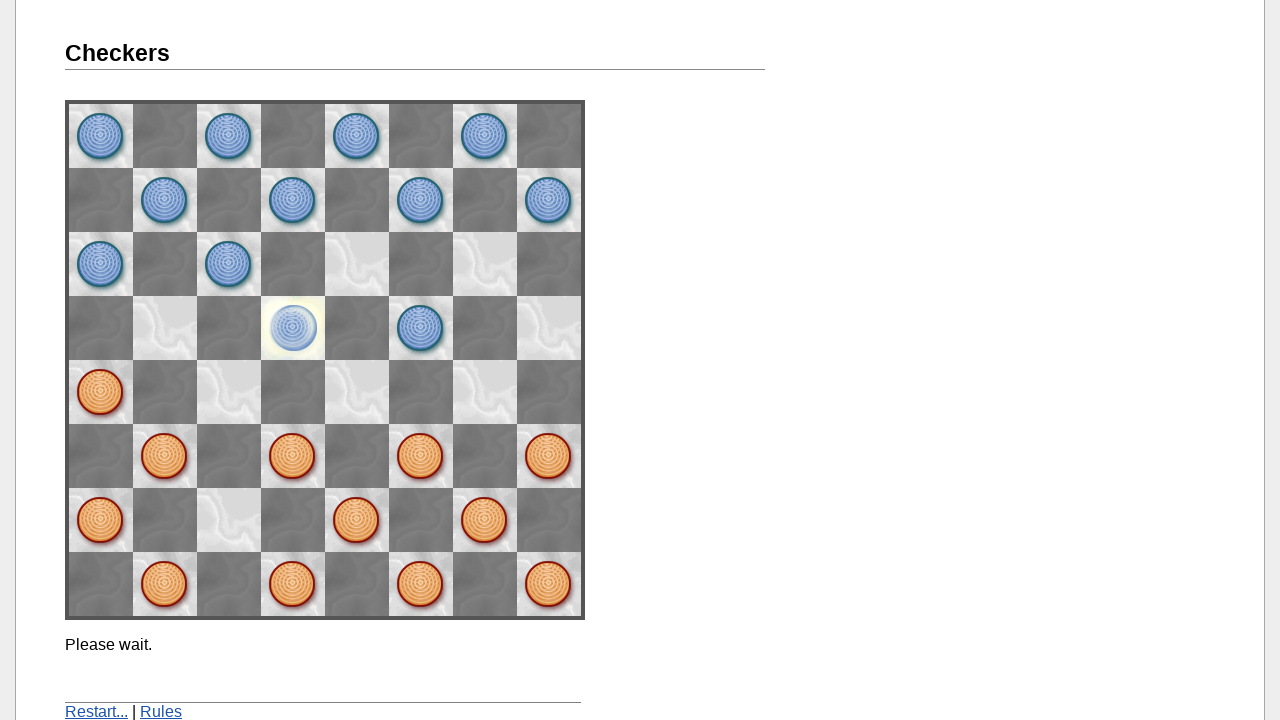

Clicked on space15 to move piece from space04 to space15 at (485, 264) on [name="space15"]
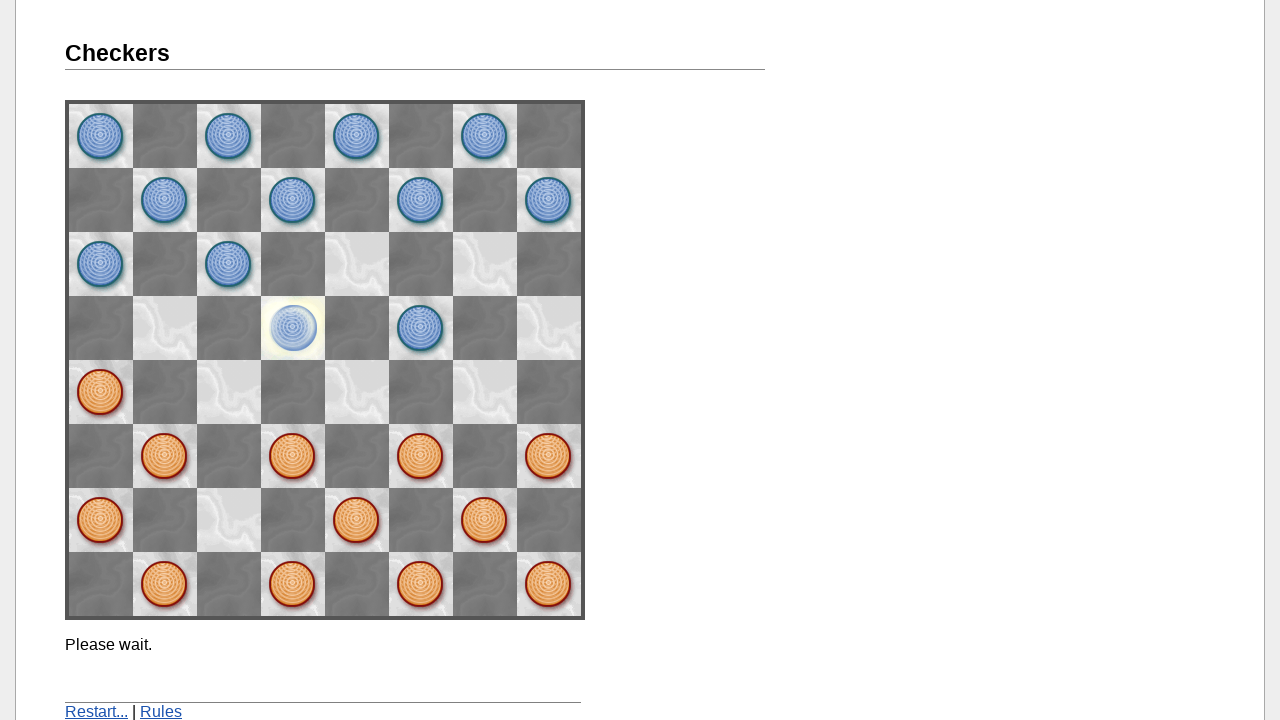

Clicked on space11 to select piece for Move 8 at (485, 520) on [name="space11"]
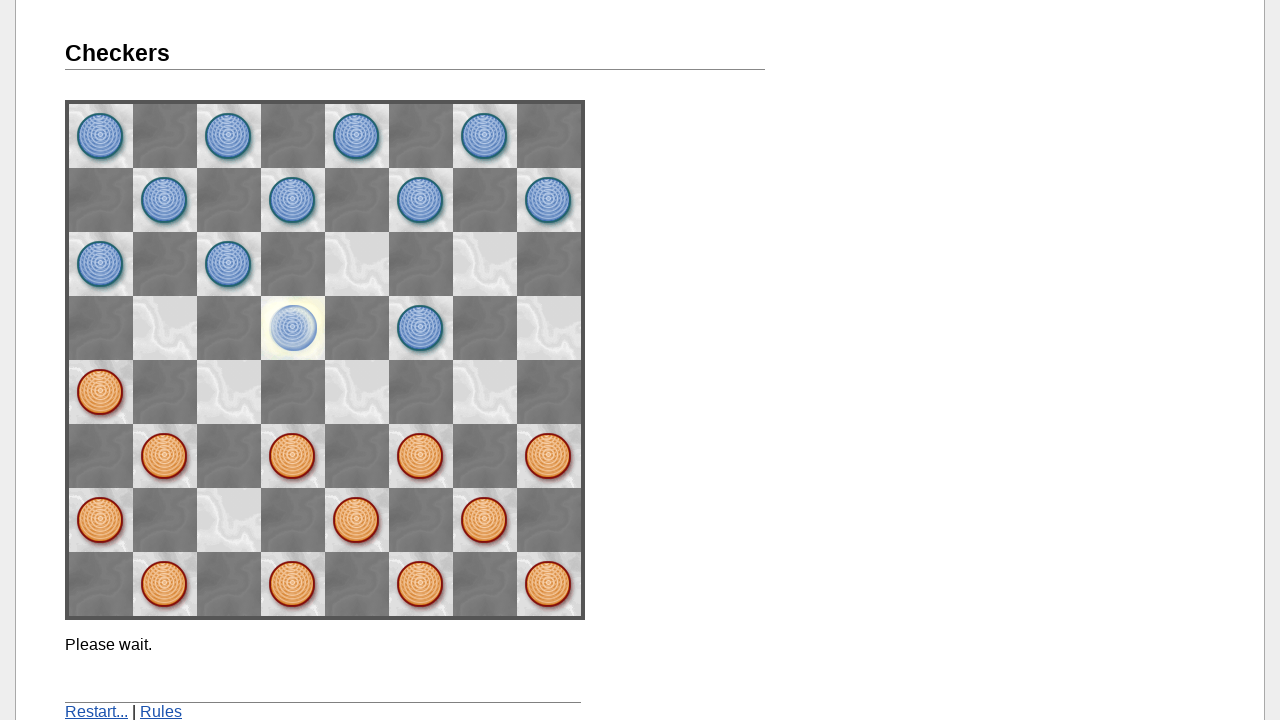

Clicked on space02 to move piece from space11 to space02 at (549, 456) on [name="space02"]
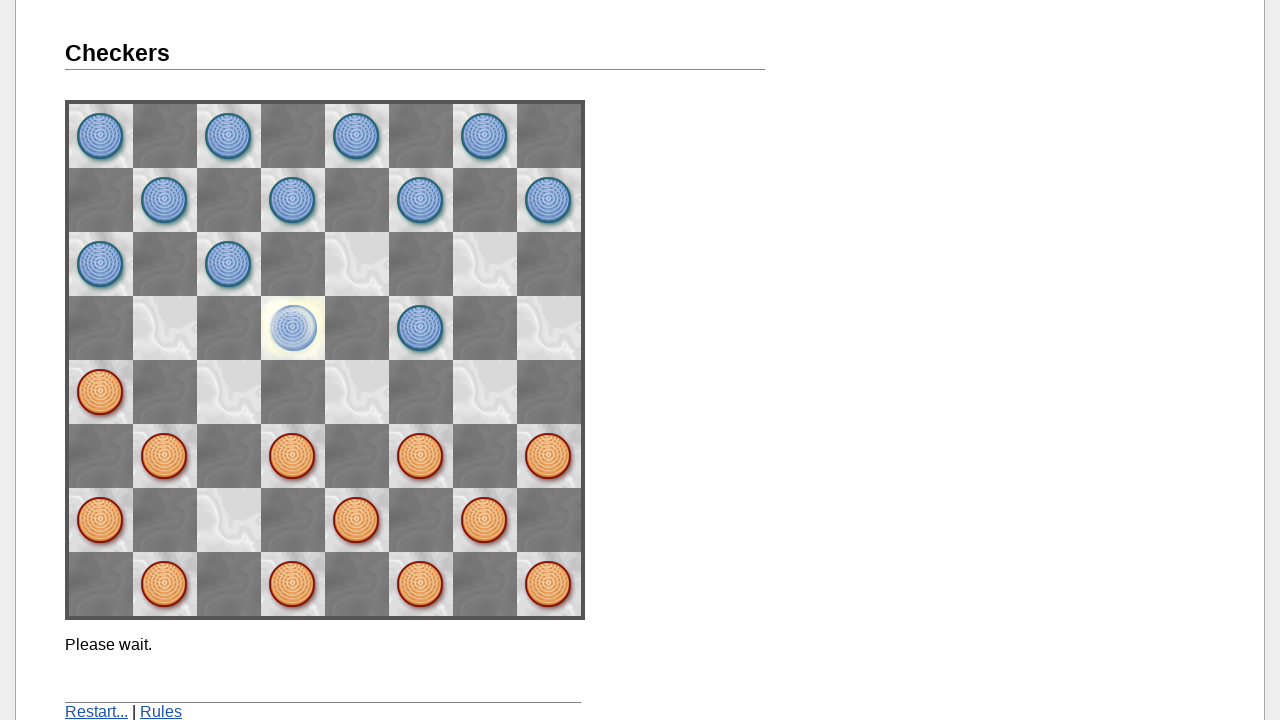

Clicked on space15 to select piece for Move 9 at (485, 264) on [name="space15"]
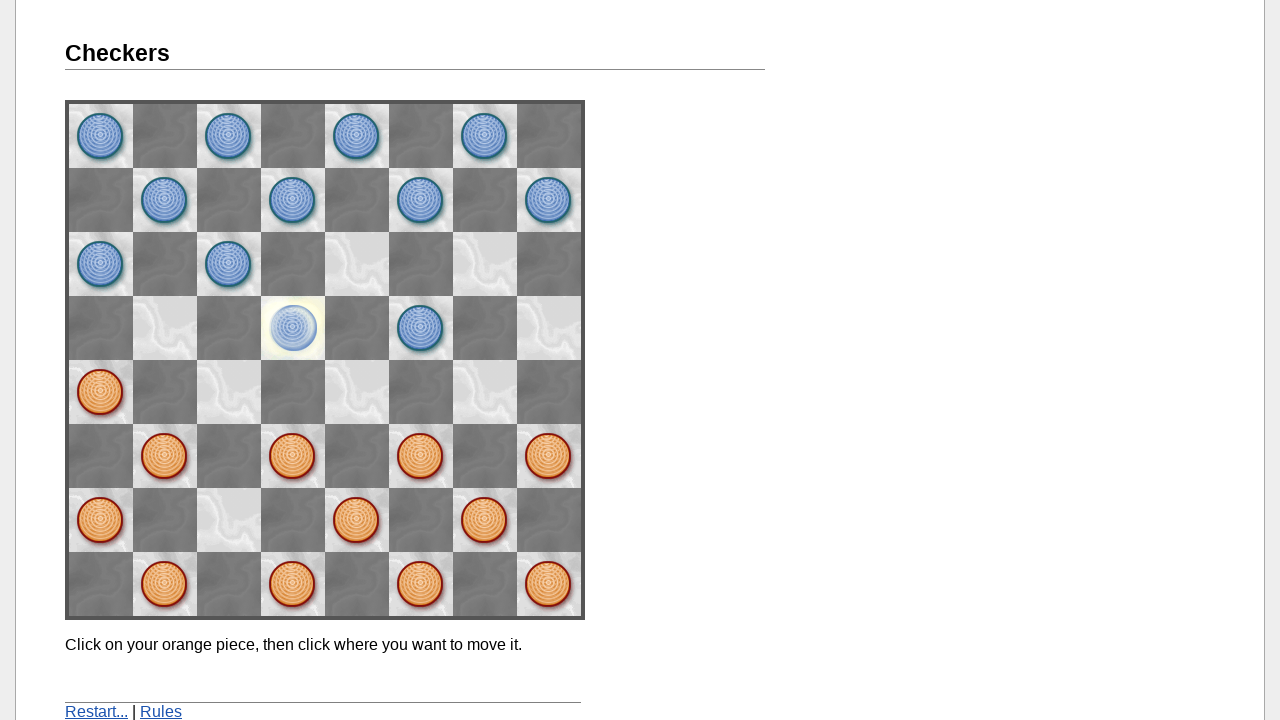

Clicked on space26 to move piece from space15 to space26 at (421, 200) on [name="space26"]
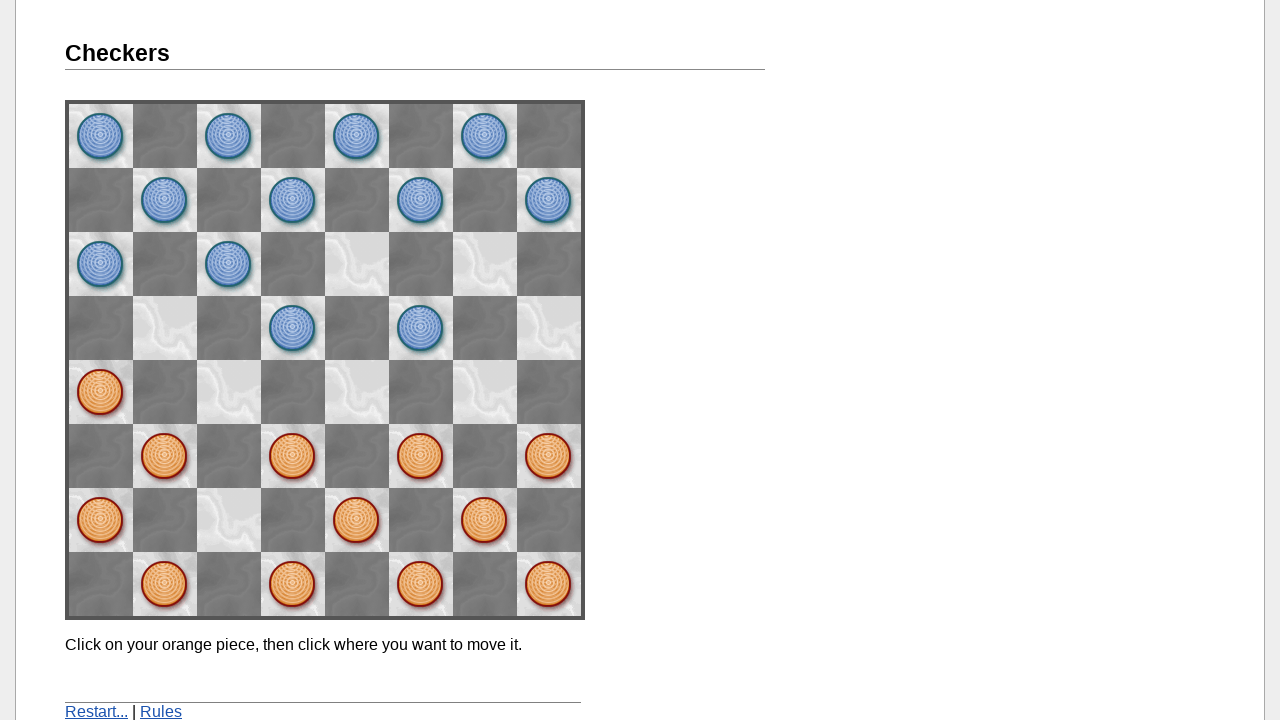

Clicked on space26 to select piece for Move 10 at (421, 200) on [name="space26"]
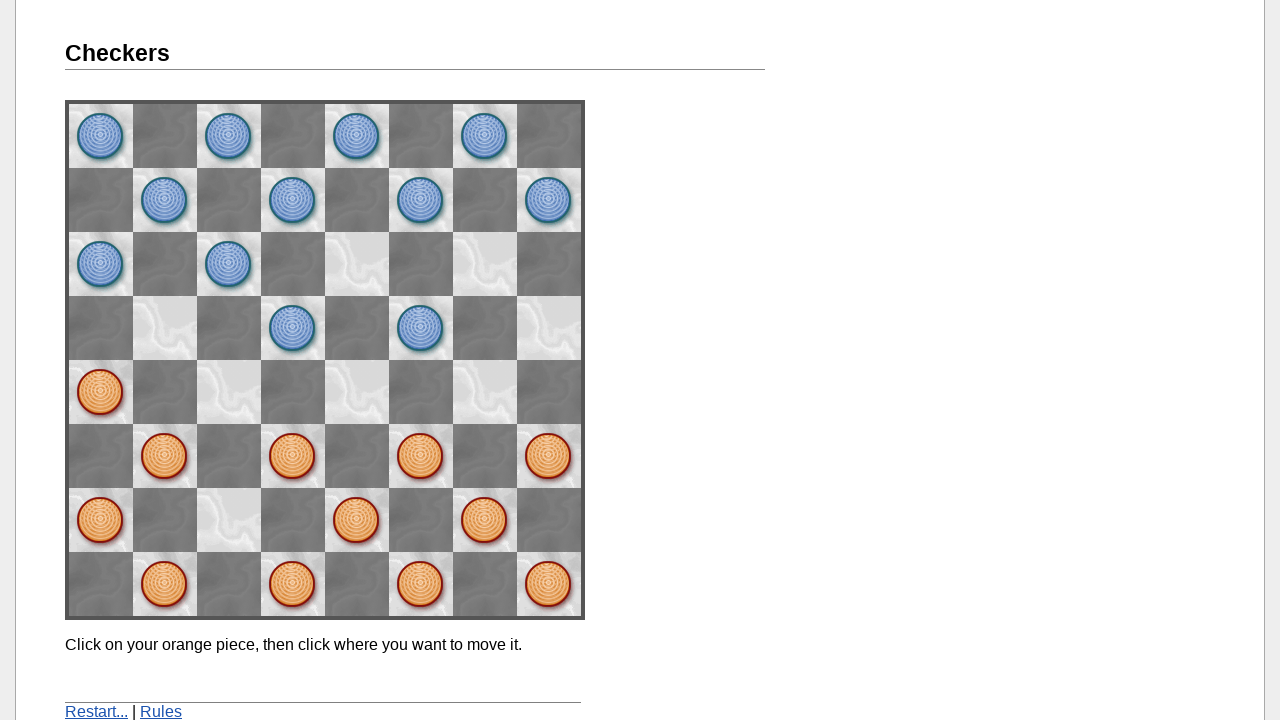

Clicked on space37 to move piece from space26 to space37 at (357, 136) on [name="space37"]
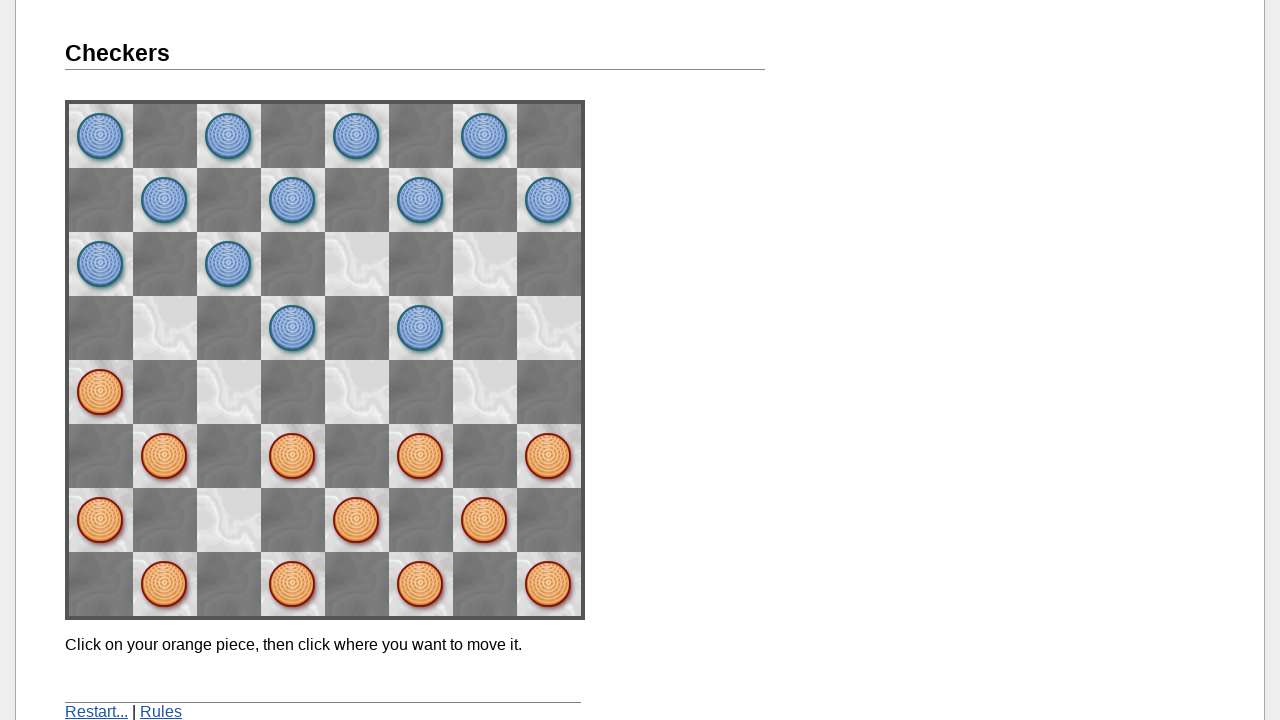

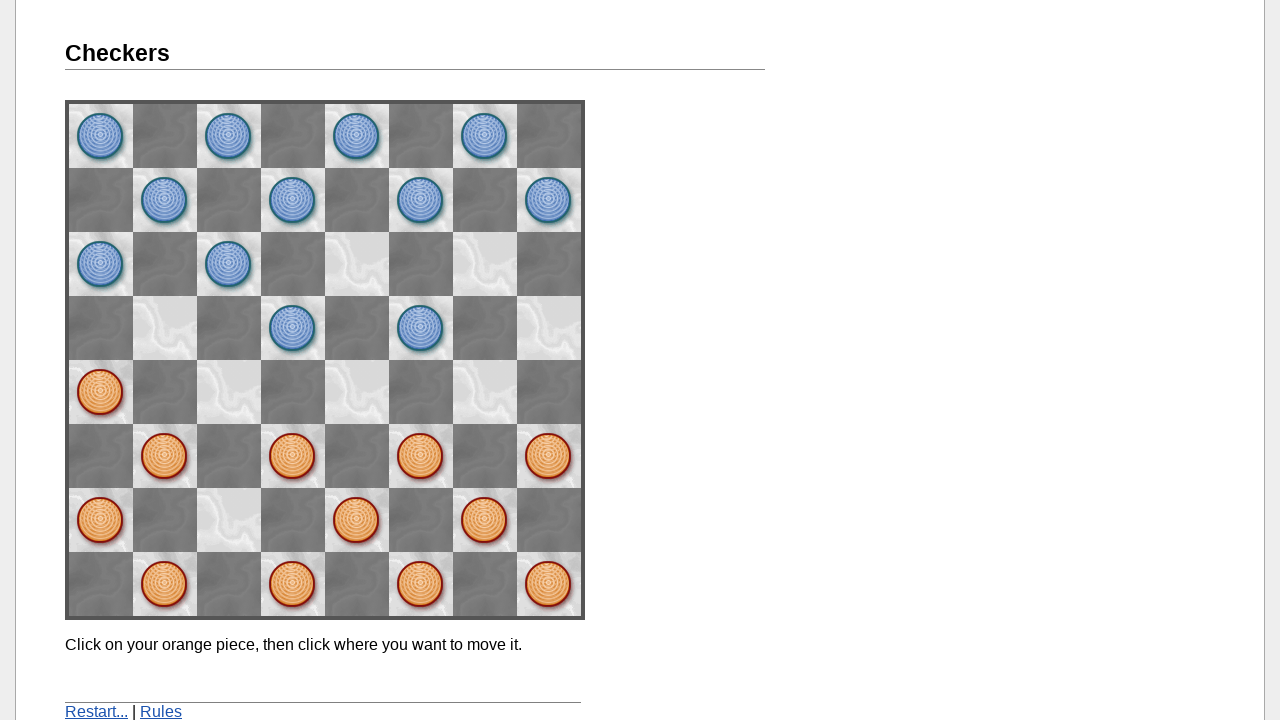